Tests clicking an alert button, switching to the alert dialog, verifying its message, and dismissing it

Starting URL: https://kristinek.github.io/site/examples/alerts_popups

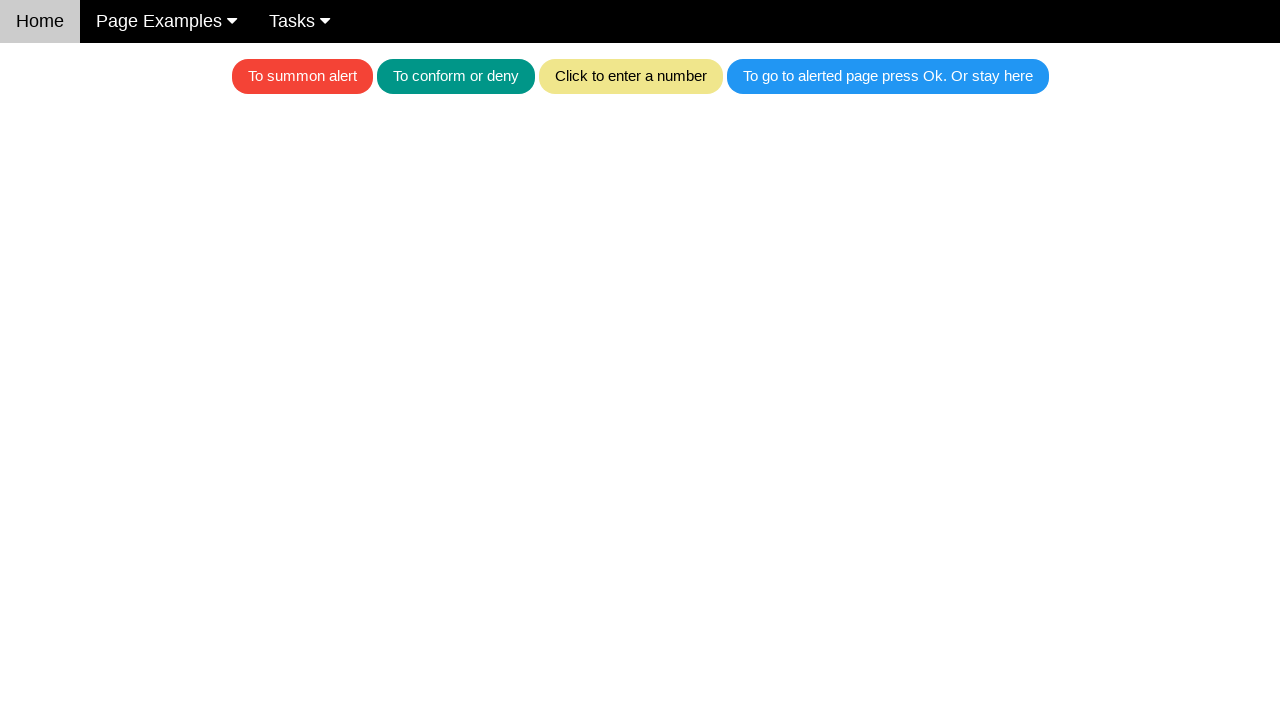

Navigated to alerts and popups example page
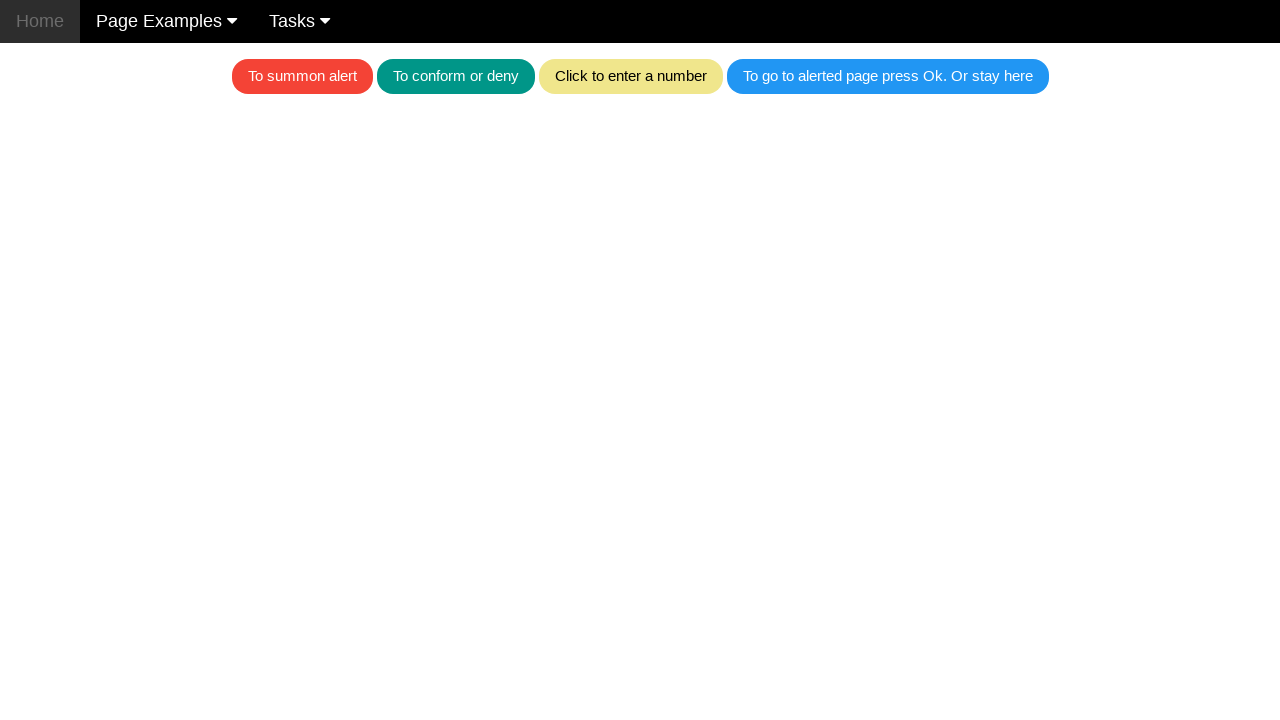

Clicked the red alert button at (302, 76) on .w3-red
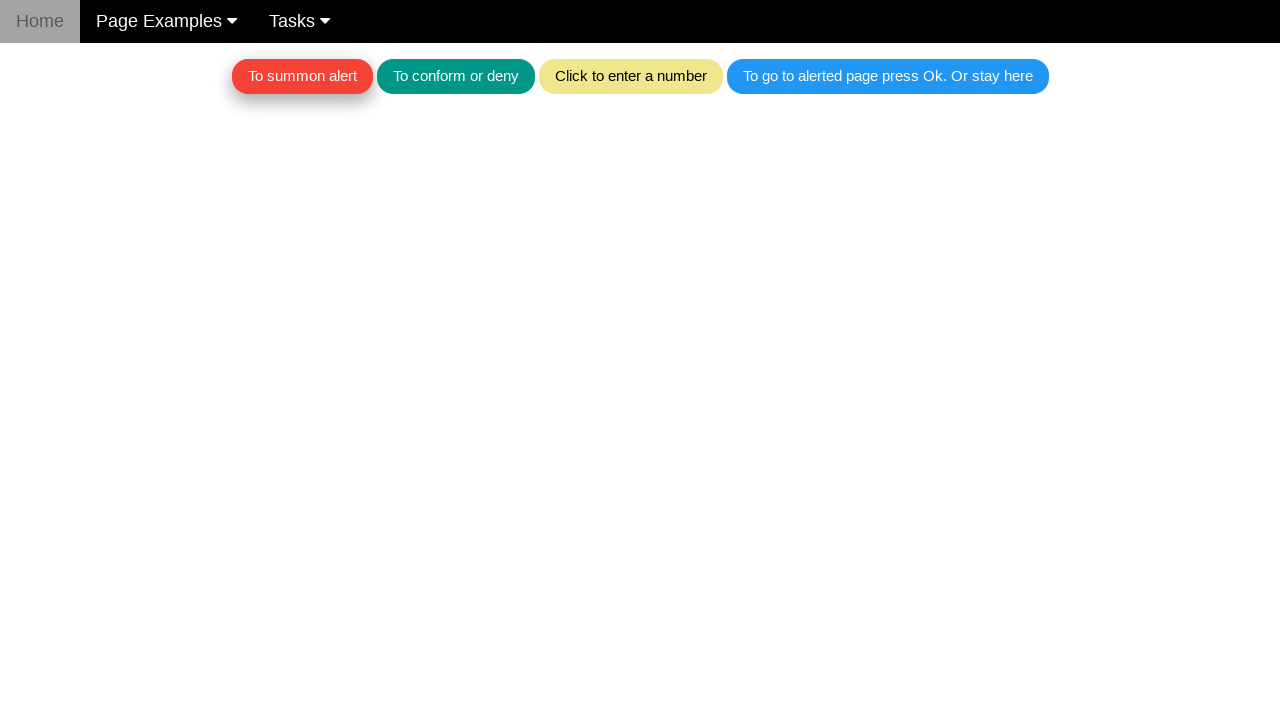

Set up dialog handler to dismiss alert
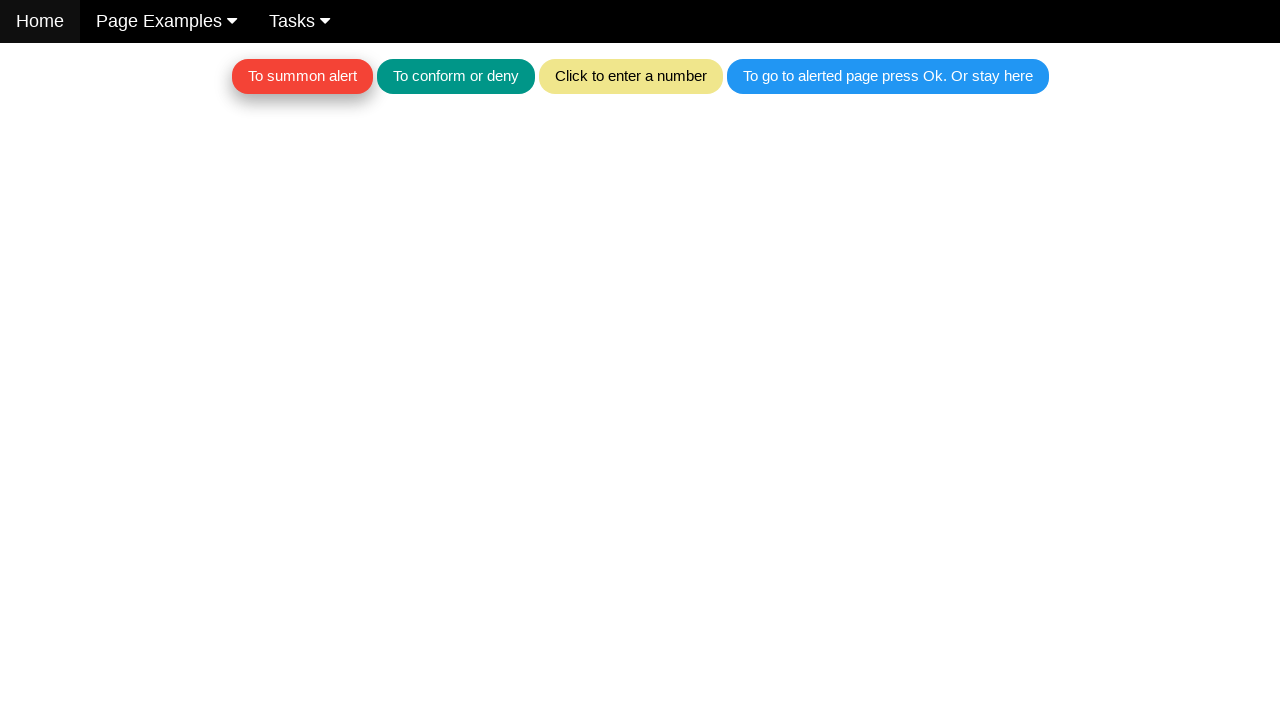

Waited for alert to be dismissed
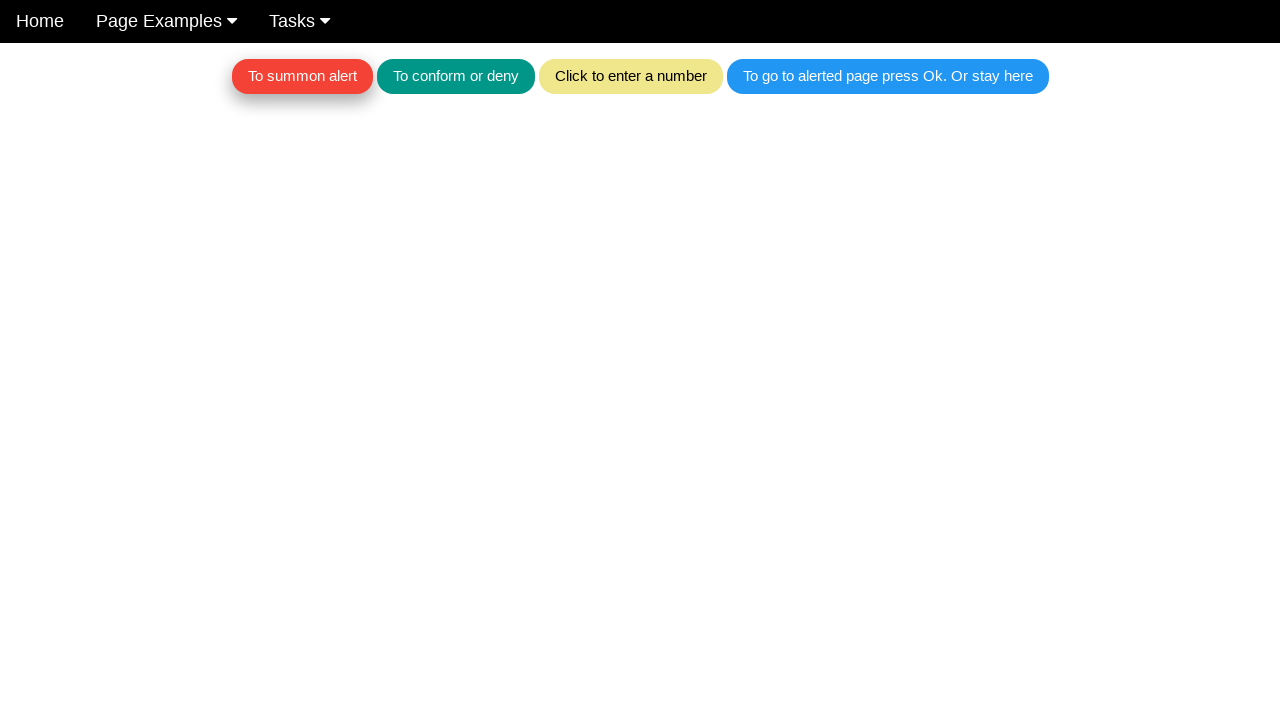

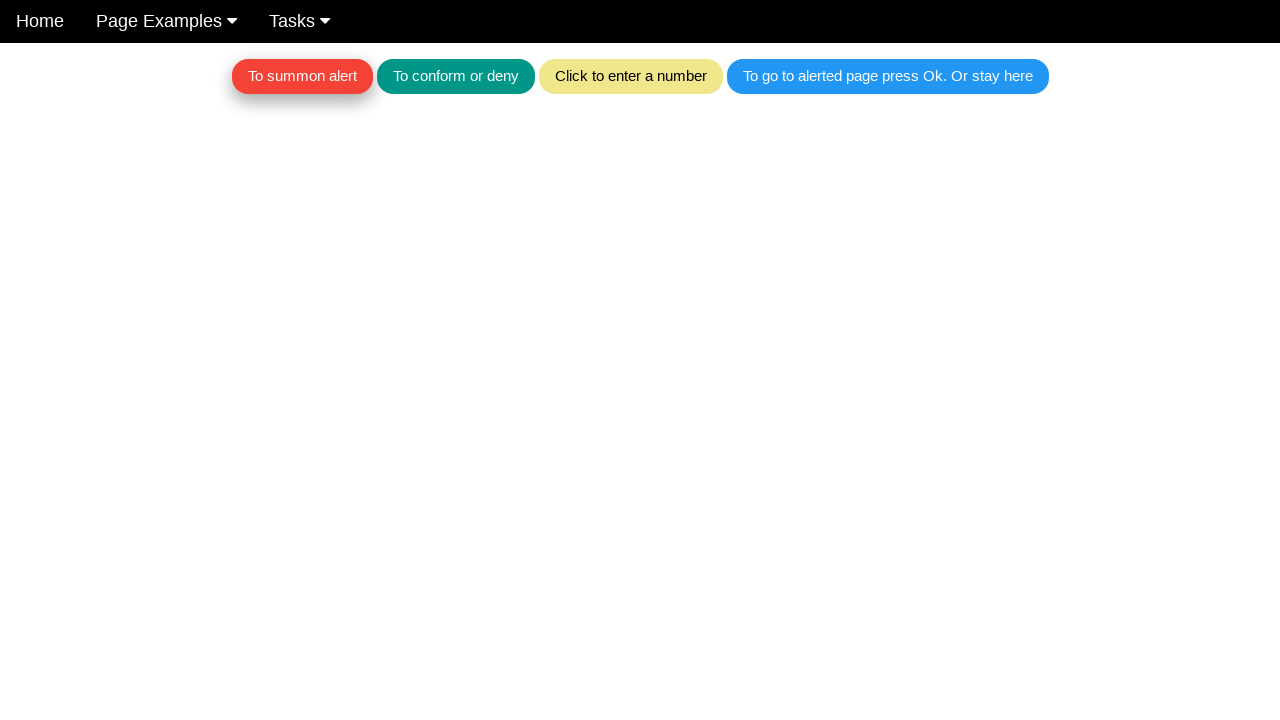